Navigates to CSDN website, maximizes the window, and scrolls to the bottom of the page to load dynamic content

Starting URL: https://csdn.net/

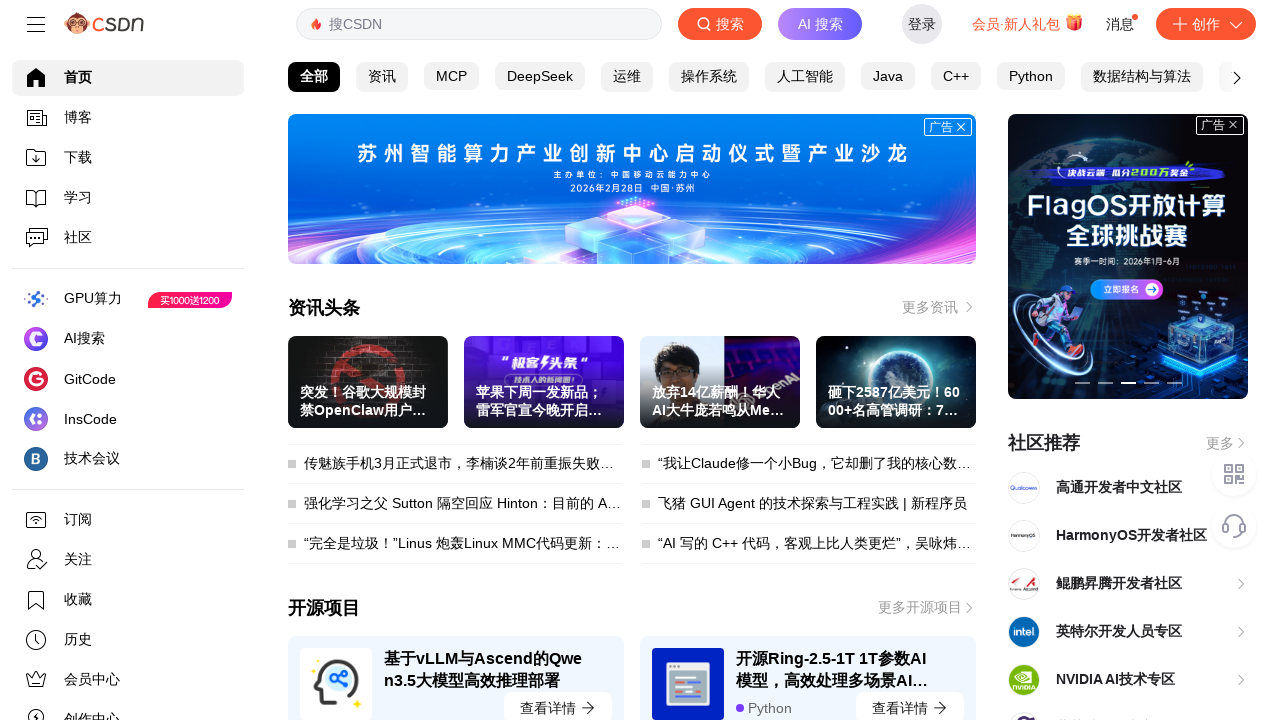

Navigated to CSDN website
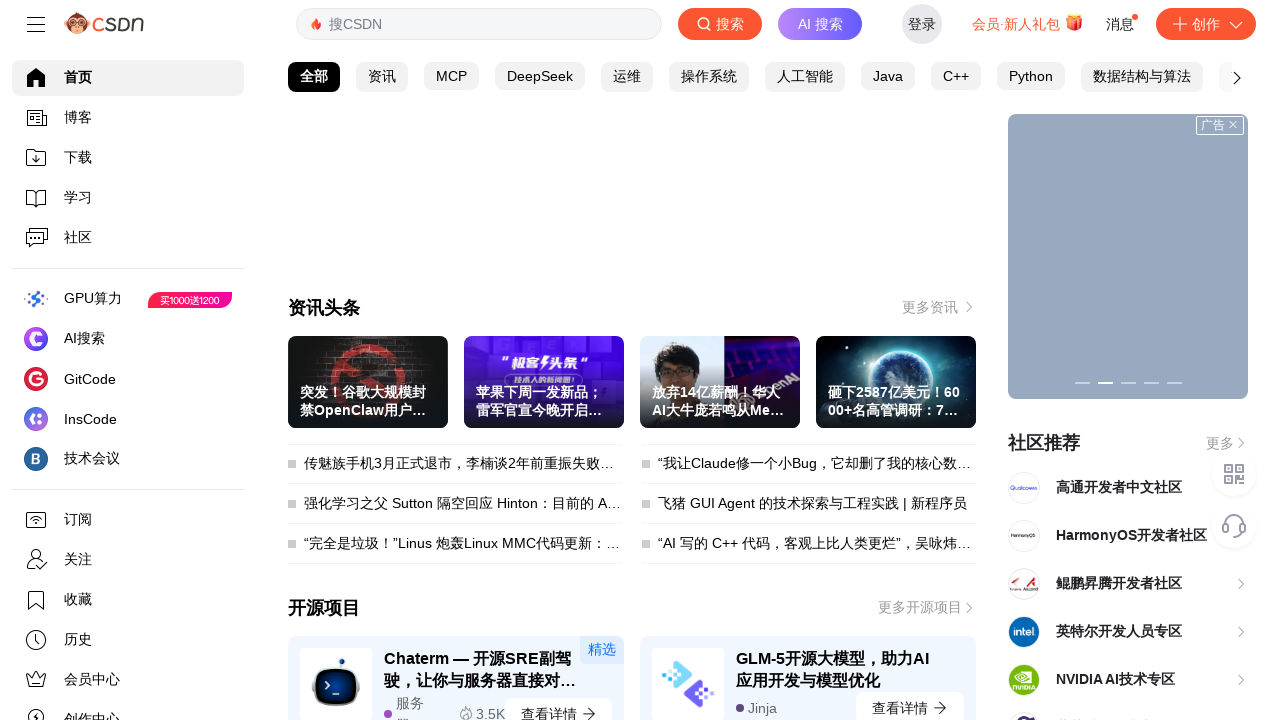

Maximized browser window
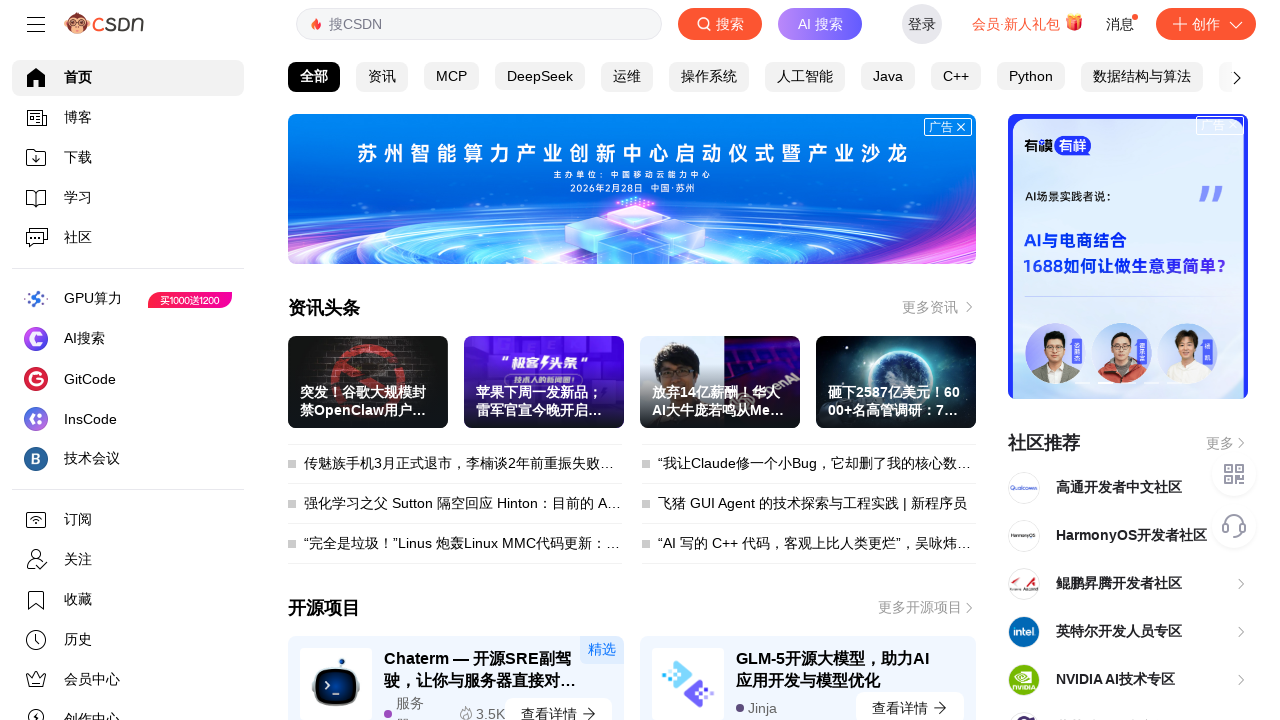

Scrolled to bottom of page to load dynamic content
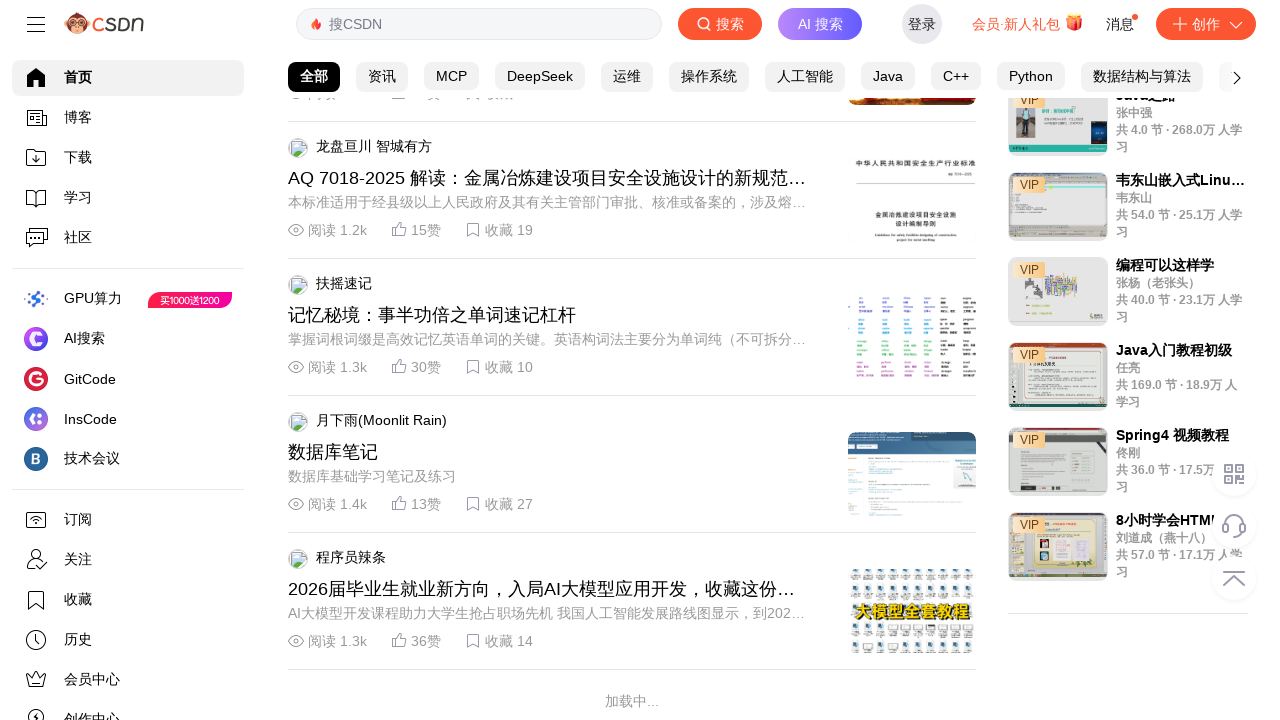

Waited 2 seconds for lazy-loaded content to appear
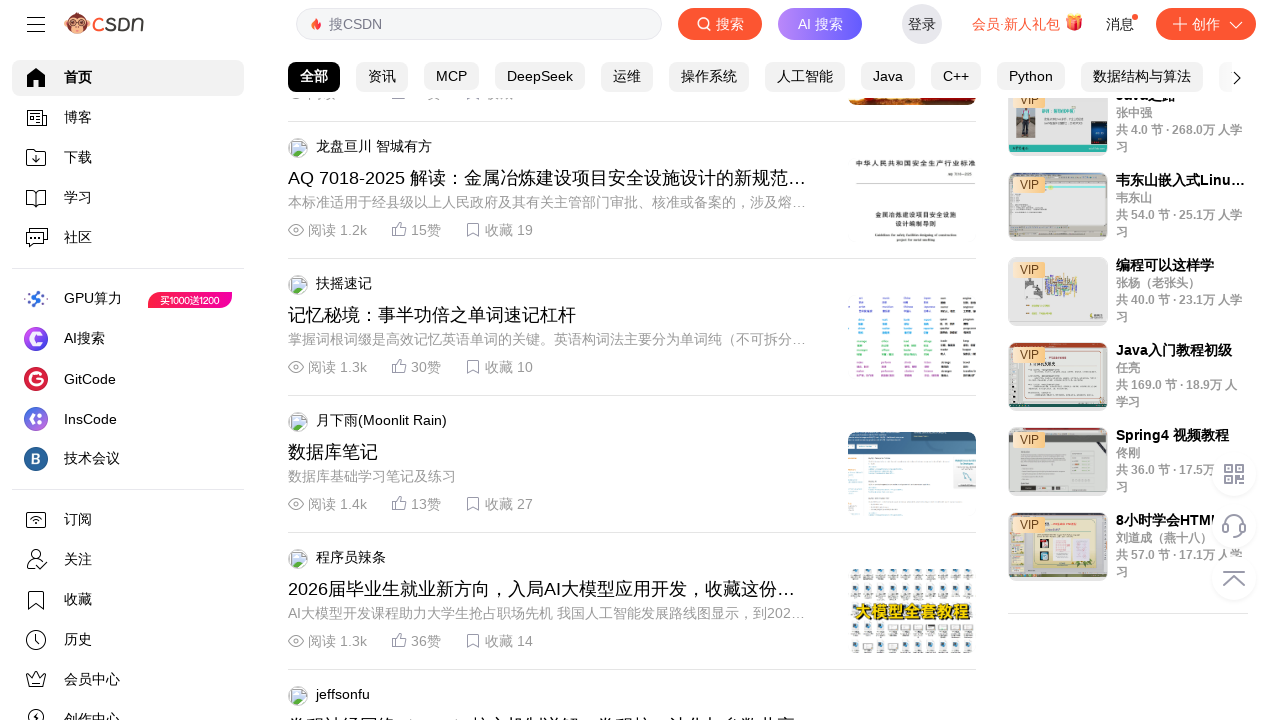

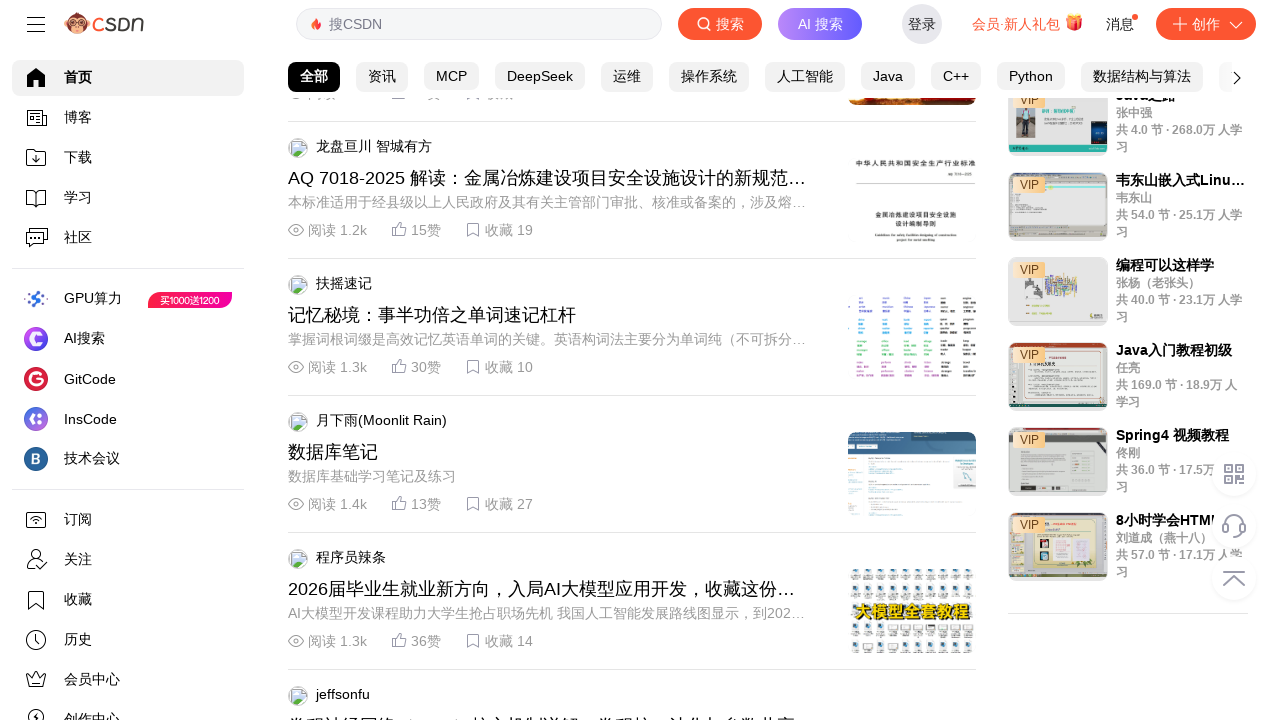